Navigates to AddWebSolution website and verifies that anchor links are present on the page

Starting URL: https://www.addwebsolution.com/

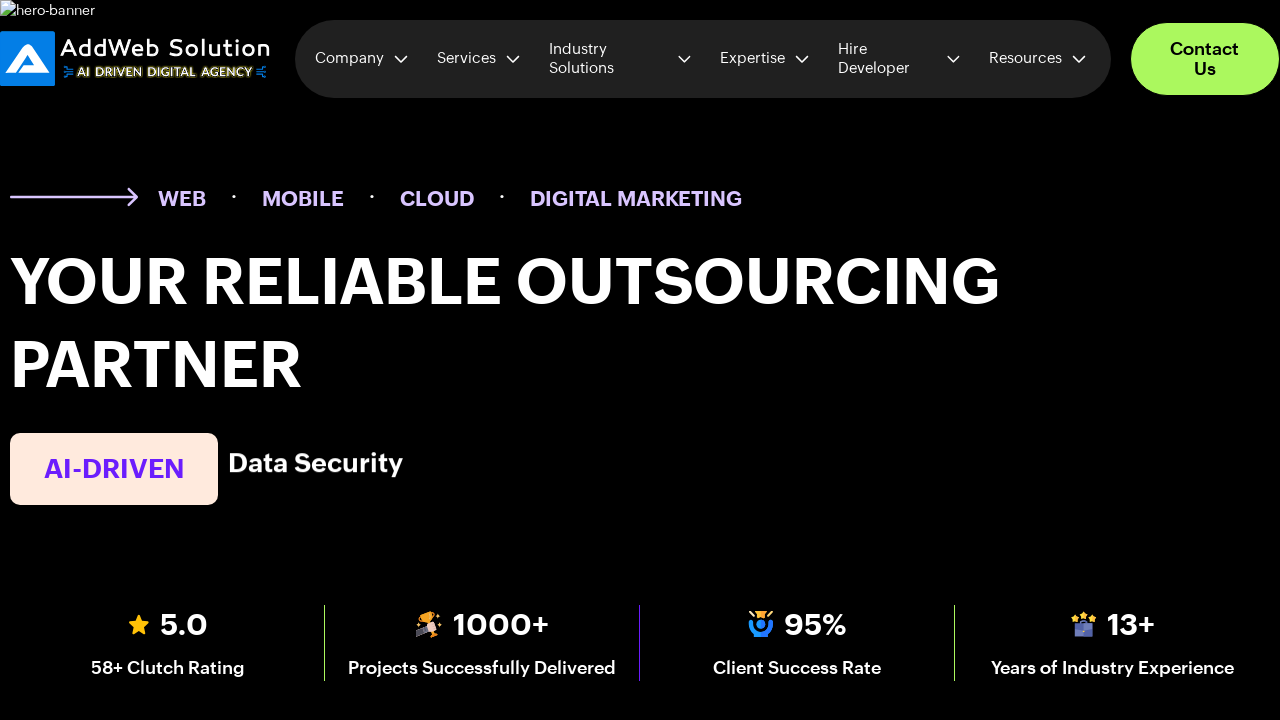

Waited for page to load (domcontentloaded)
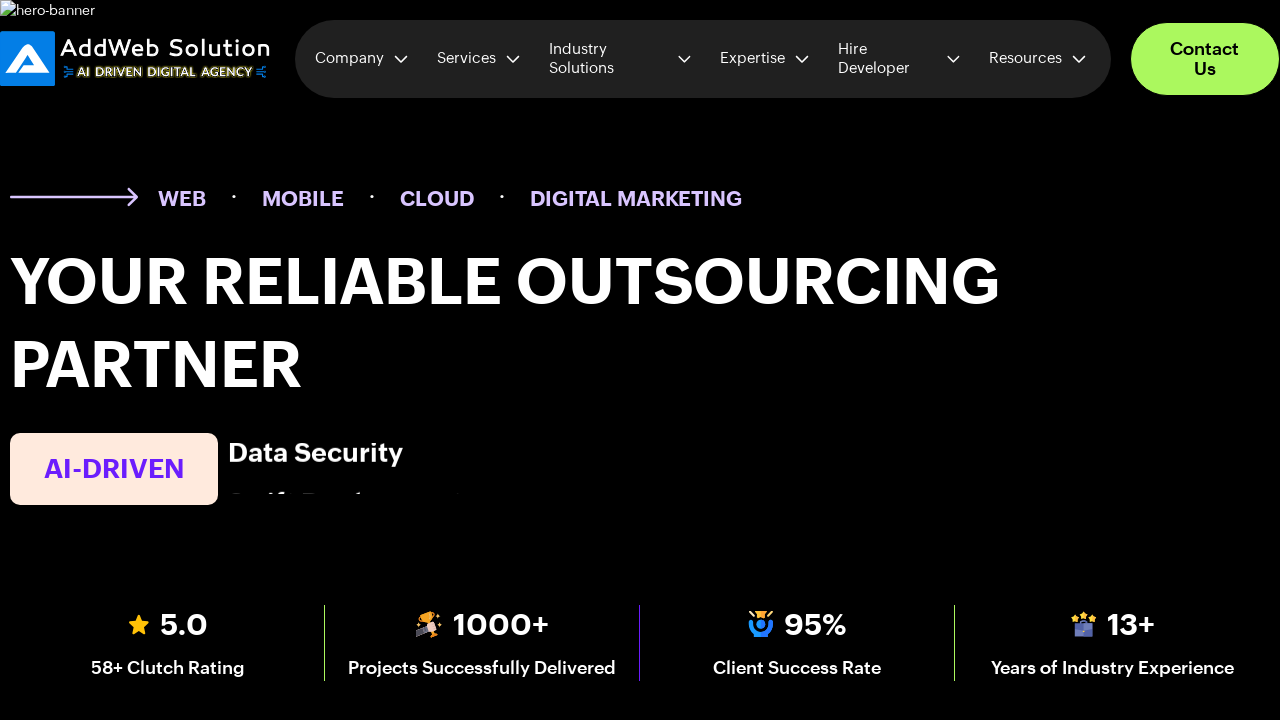

Verified anchor links are present on the page
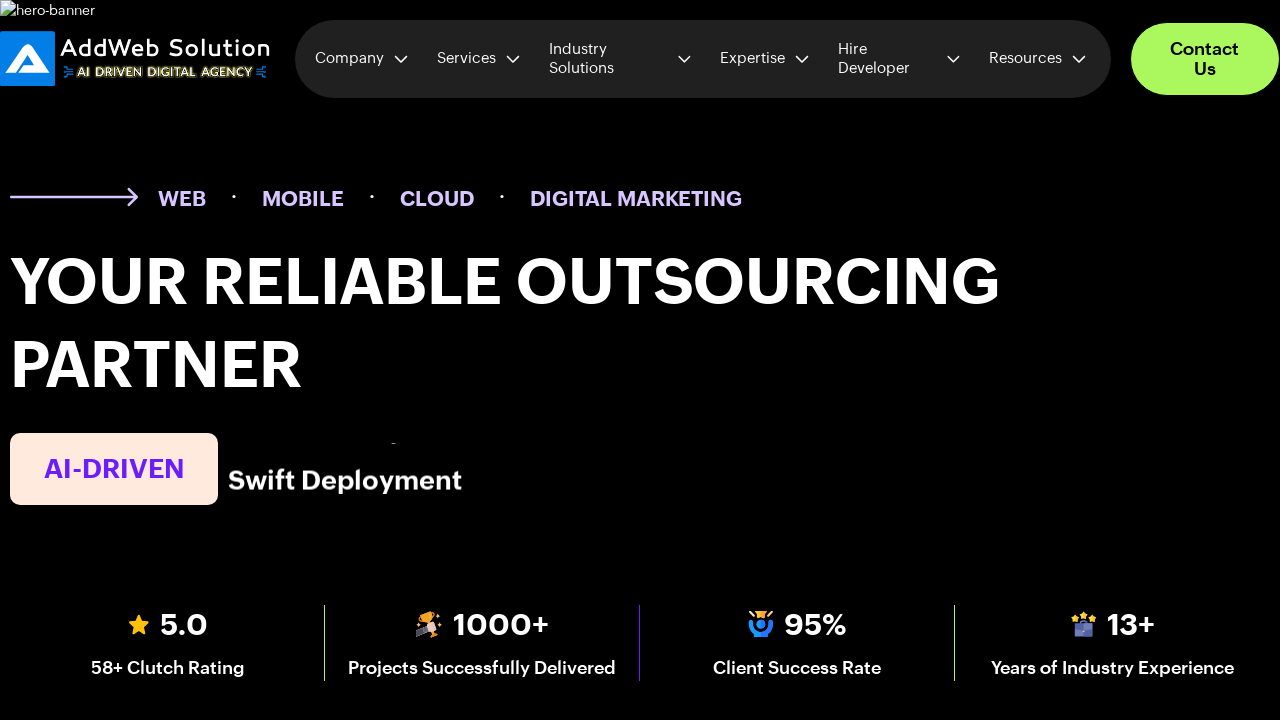

Retrieved all anchor elements from the page
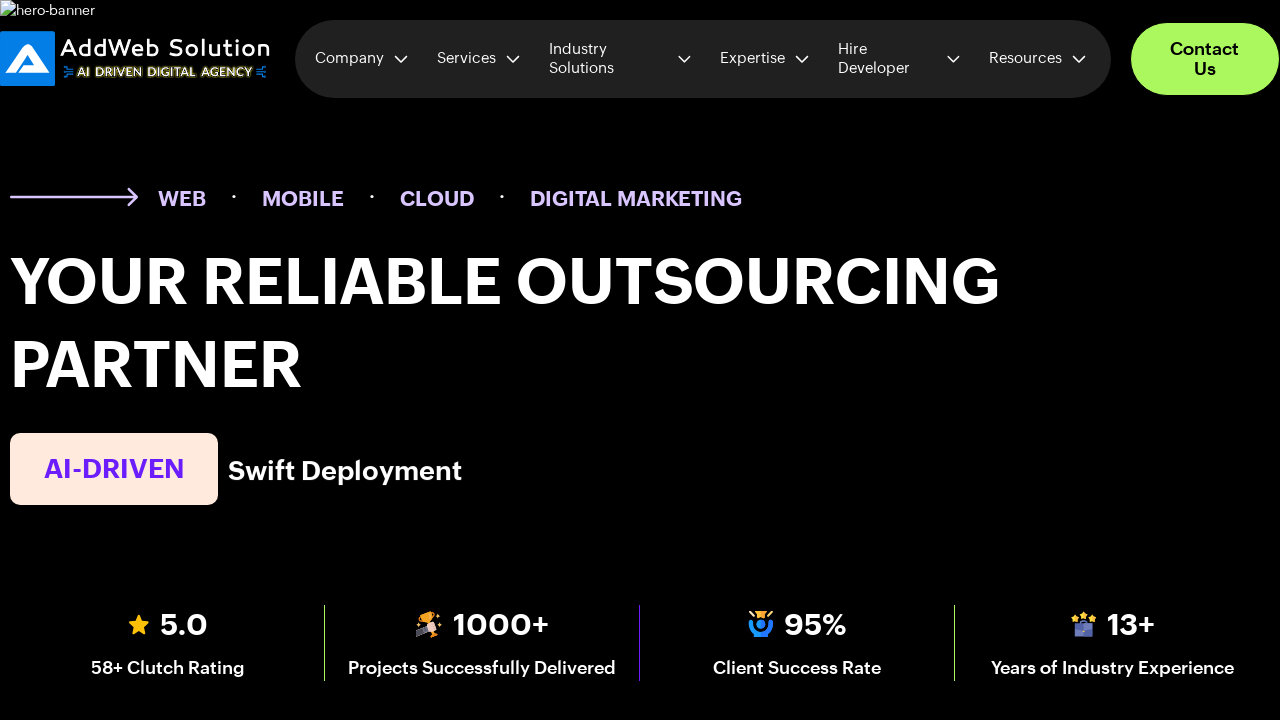

Verified that 493 anchor links are present on AddWebSolution website
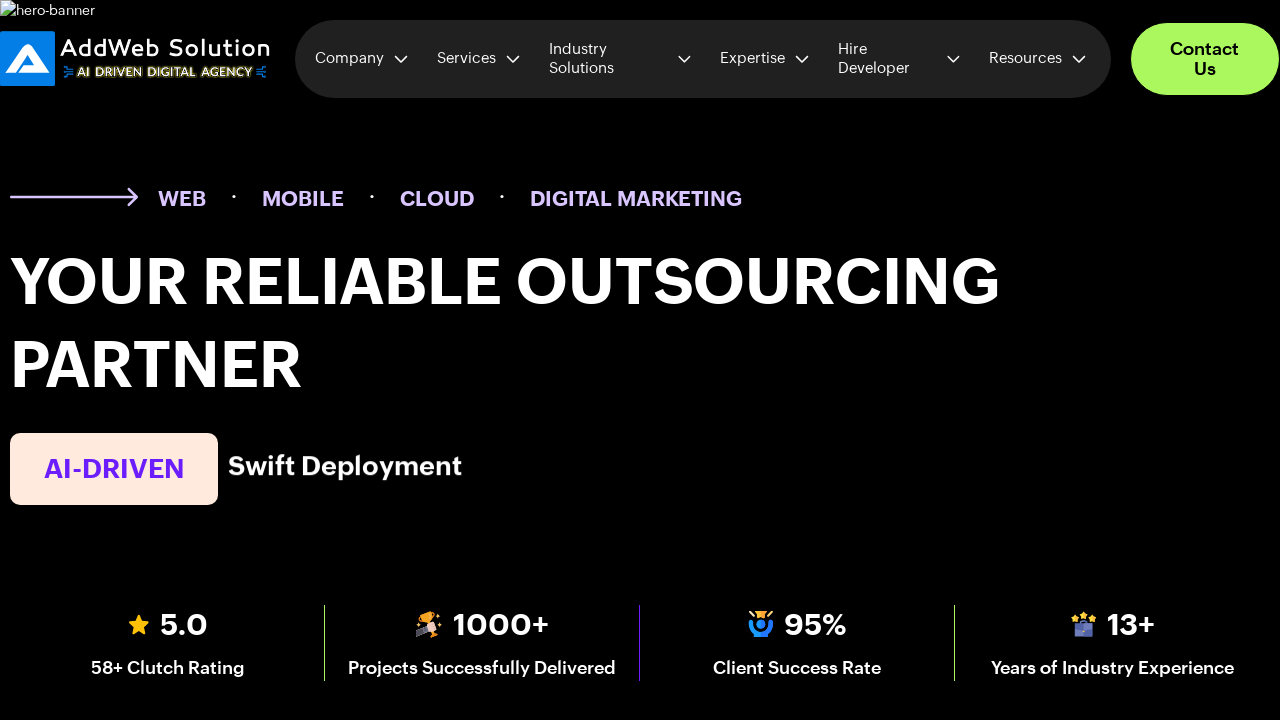

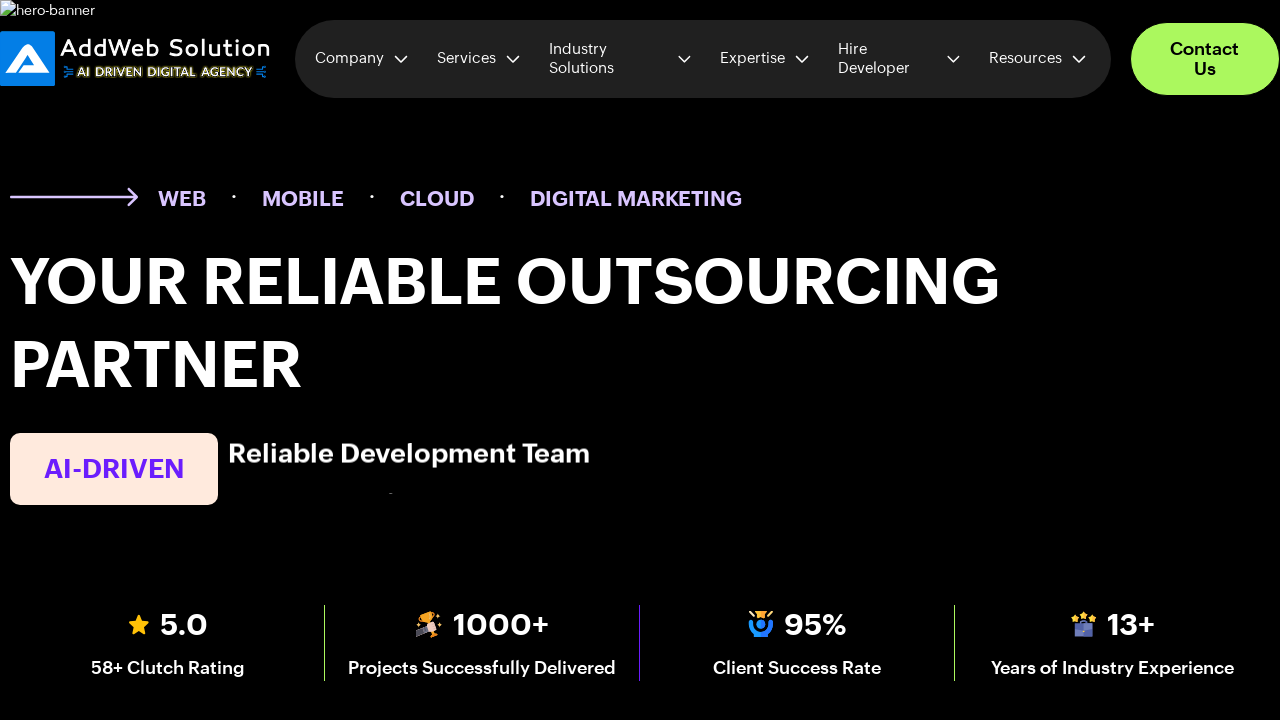